Tests window management and cookie functionality by setting a cookie and refreshing the page

Starting URL: https://www.labirint.ru/

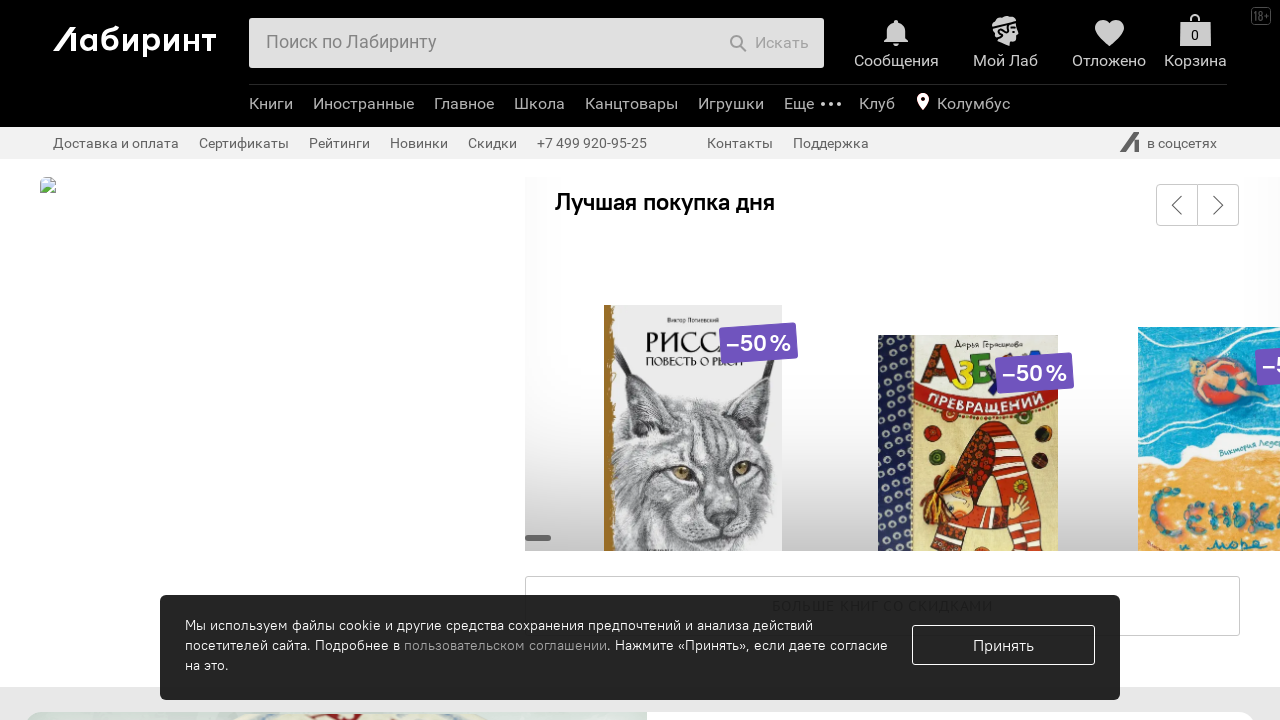

Added cookie_policy cookie with value '1' to the browser context for labirint.ru
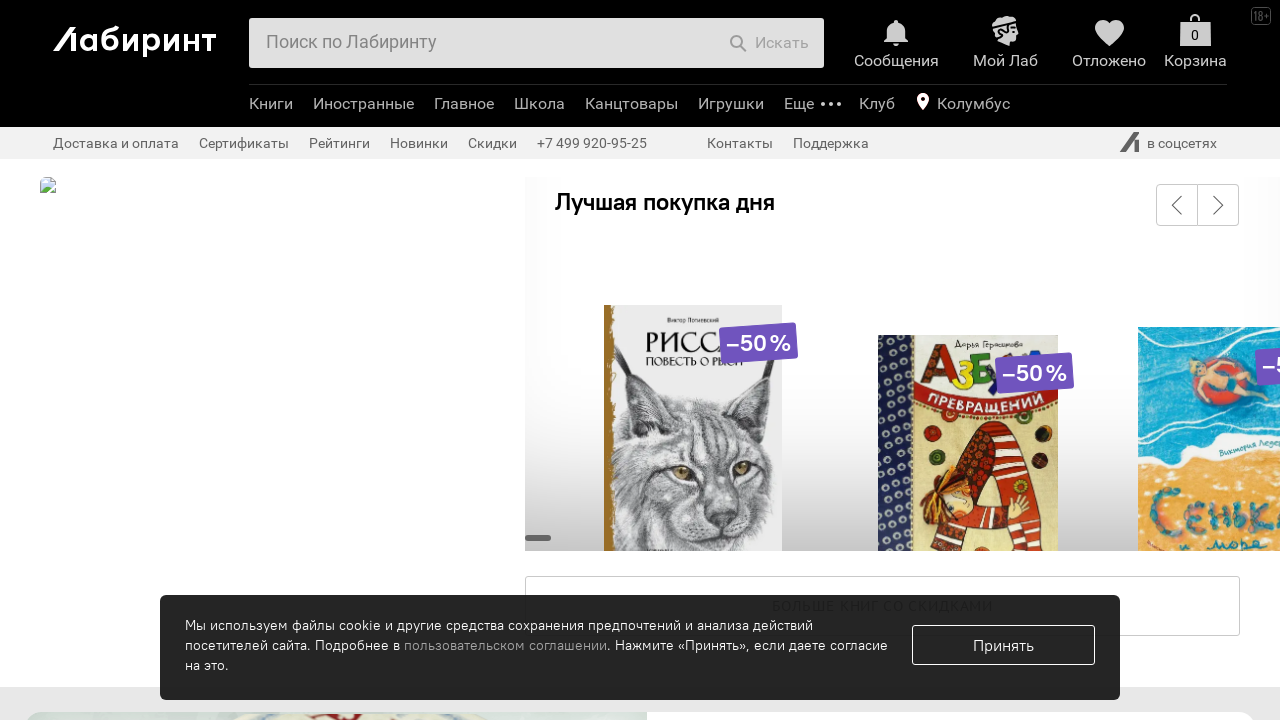

Refreshed the page (first reload)
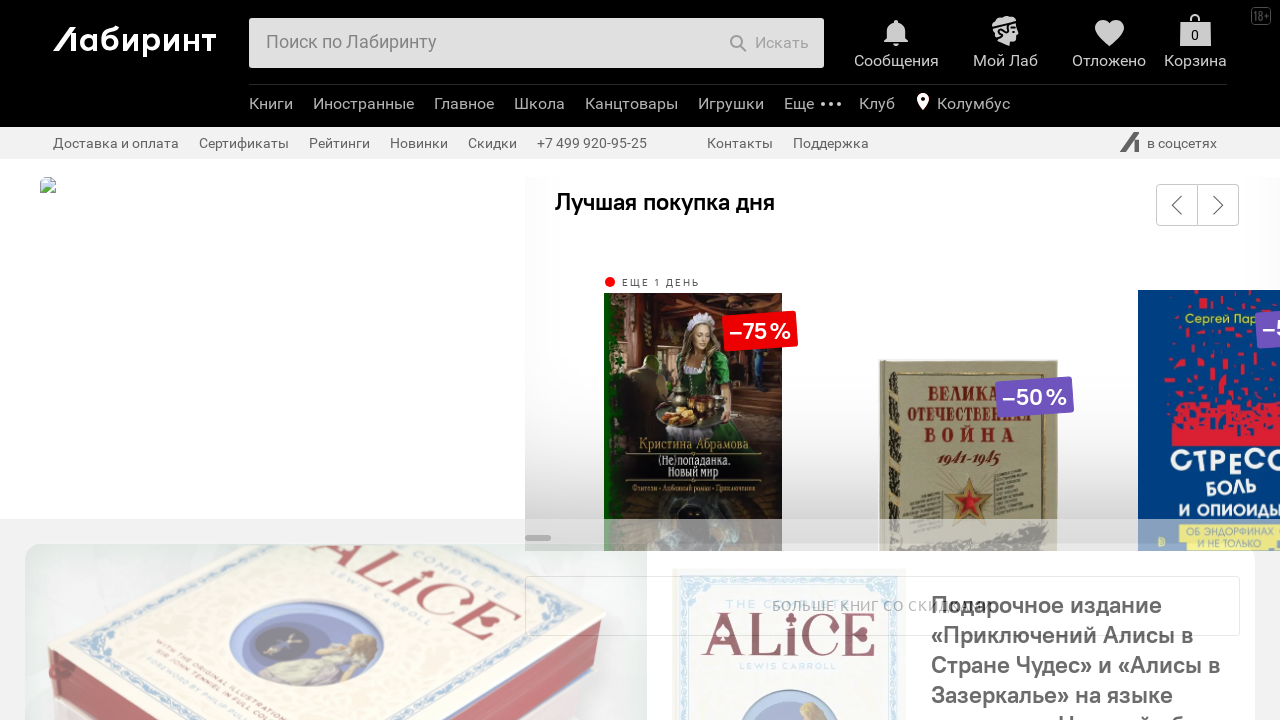

Refreshed the page (second reload)
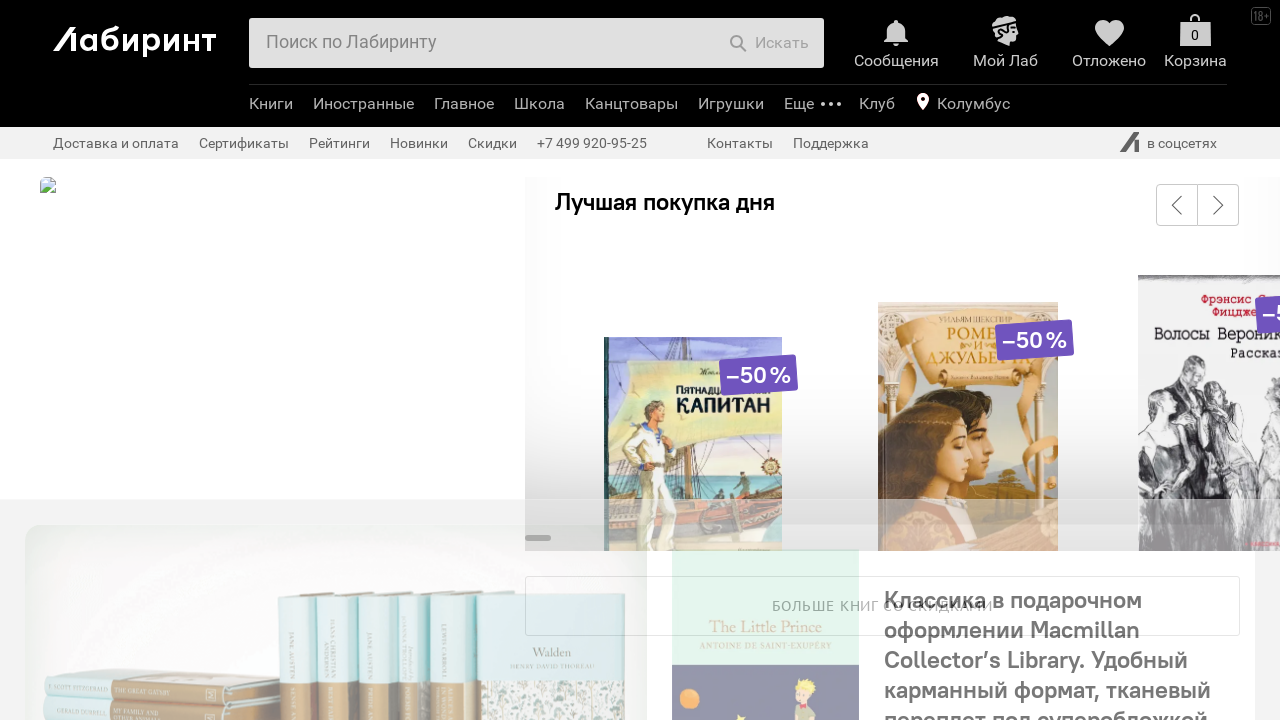

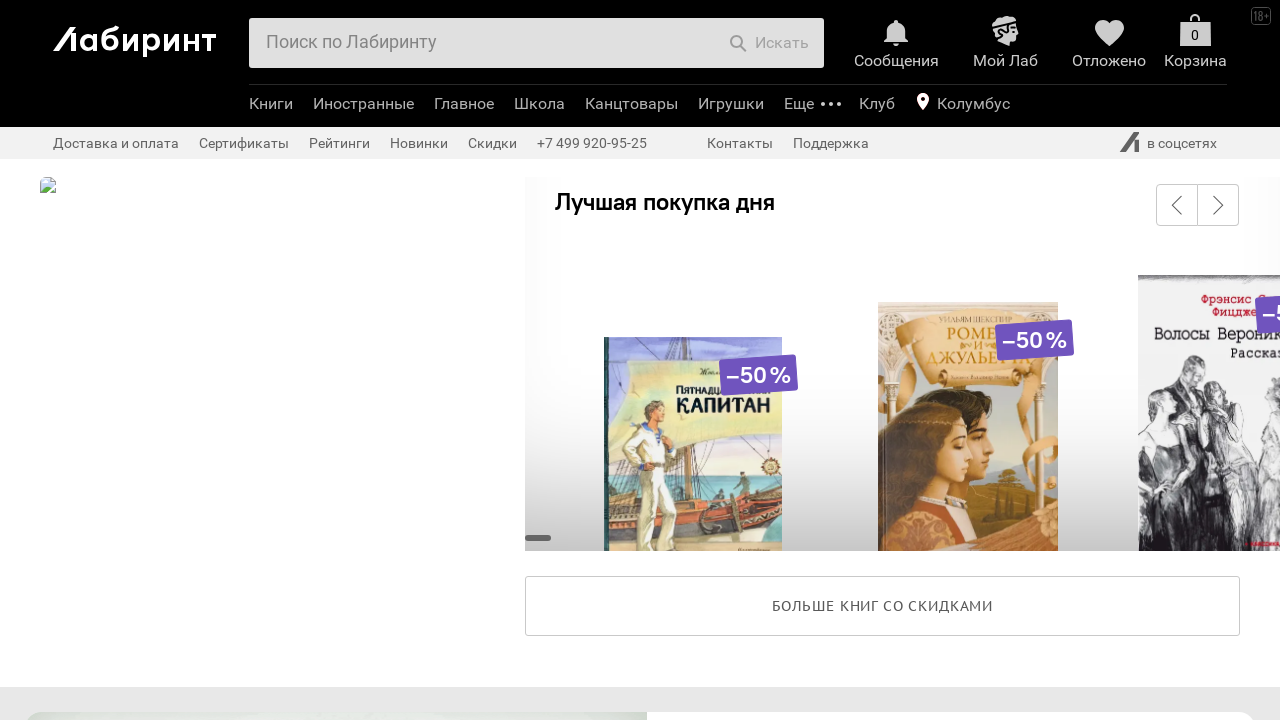